Navigates to the Demoblaze demo e-commerce website and loads the homepage.

Starting URL: https://www.demoblaze.com/

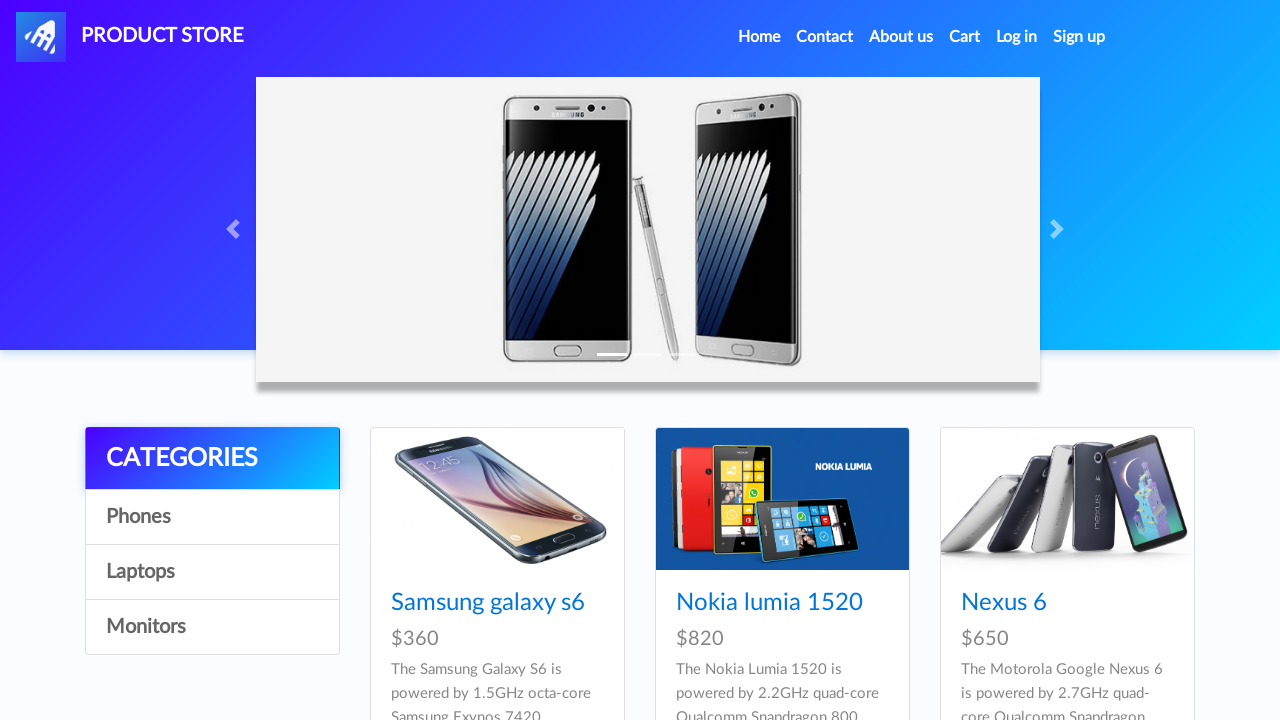

Waited for main content to load on Demoblaze homepage
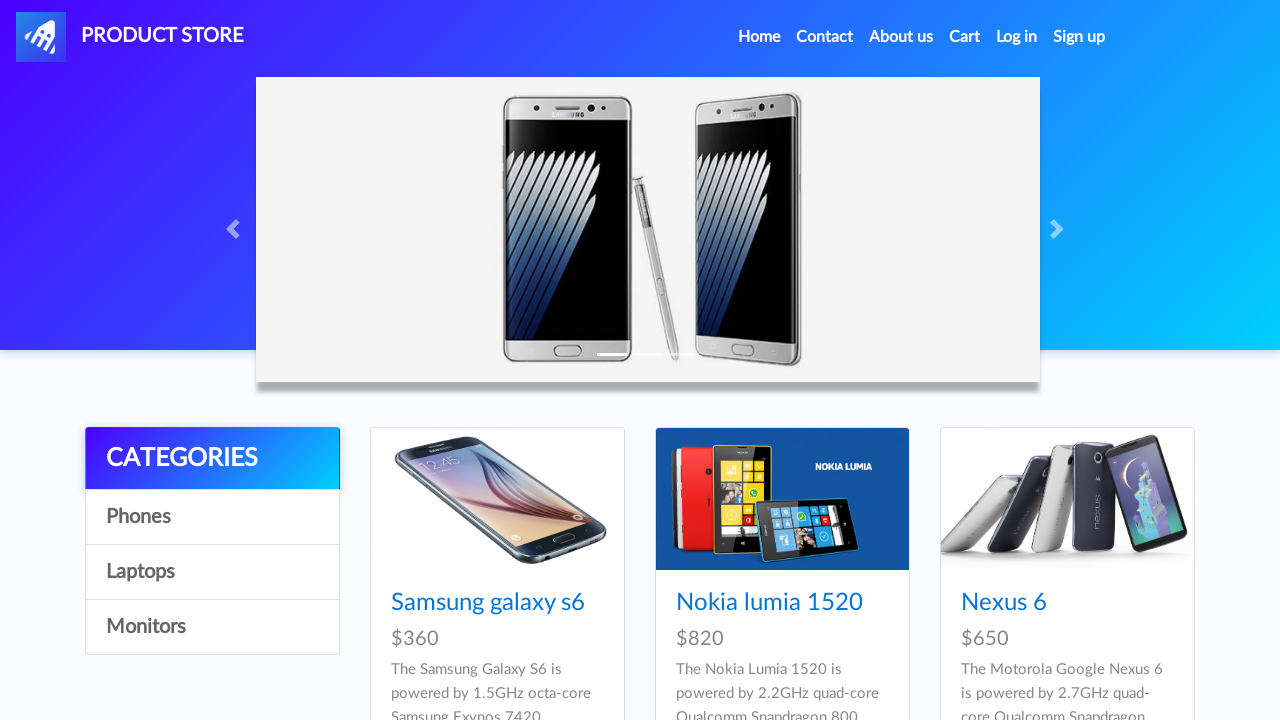

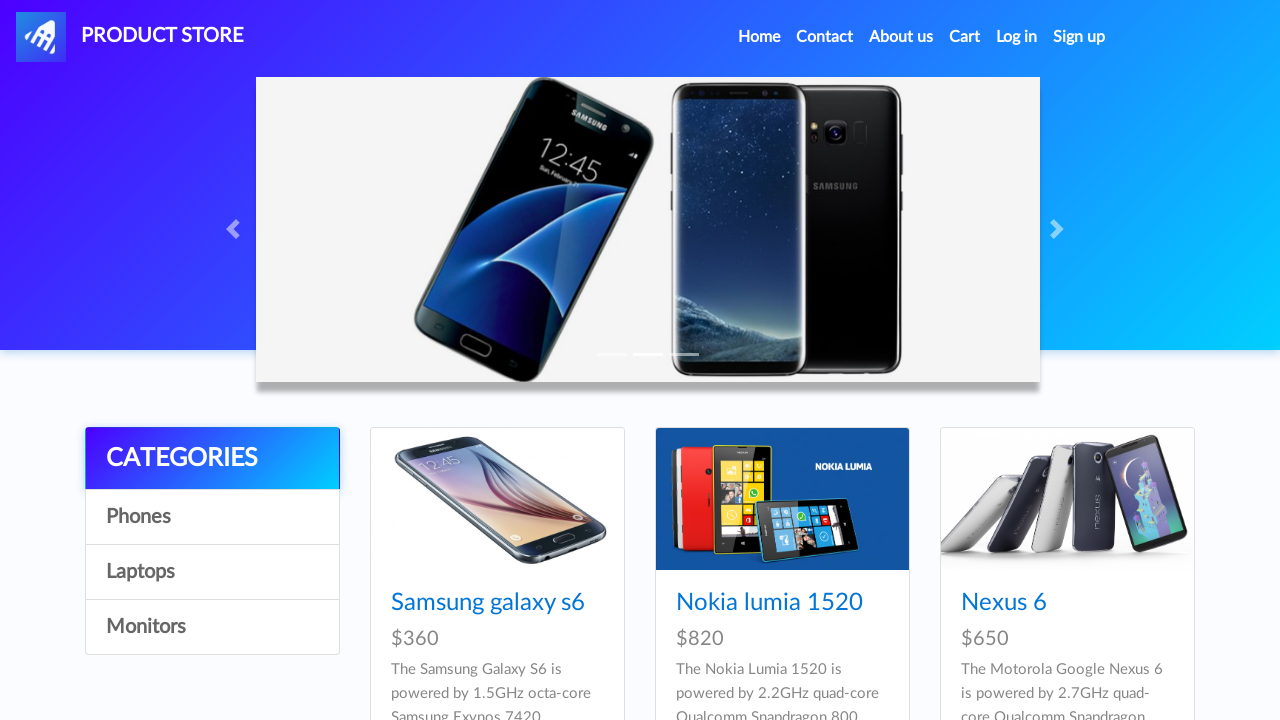